Tests a registration form by filling in user details (name, email, password, gender, employment status, date of birth) and verifies the submit button is enabled without clicking it.

Starting URL: https://rahulshettyacademy.com/angularpractice/

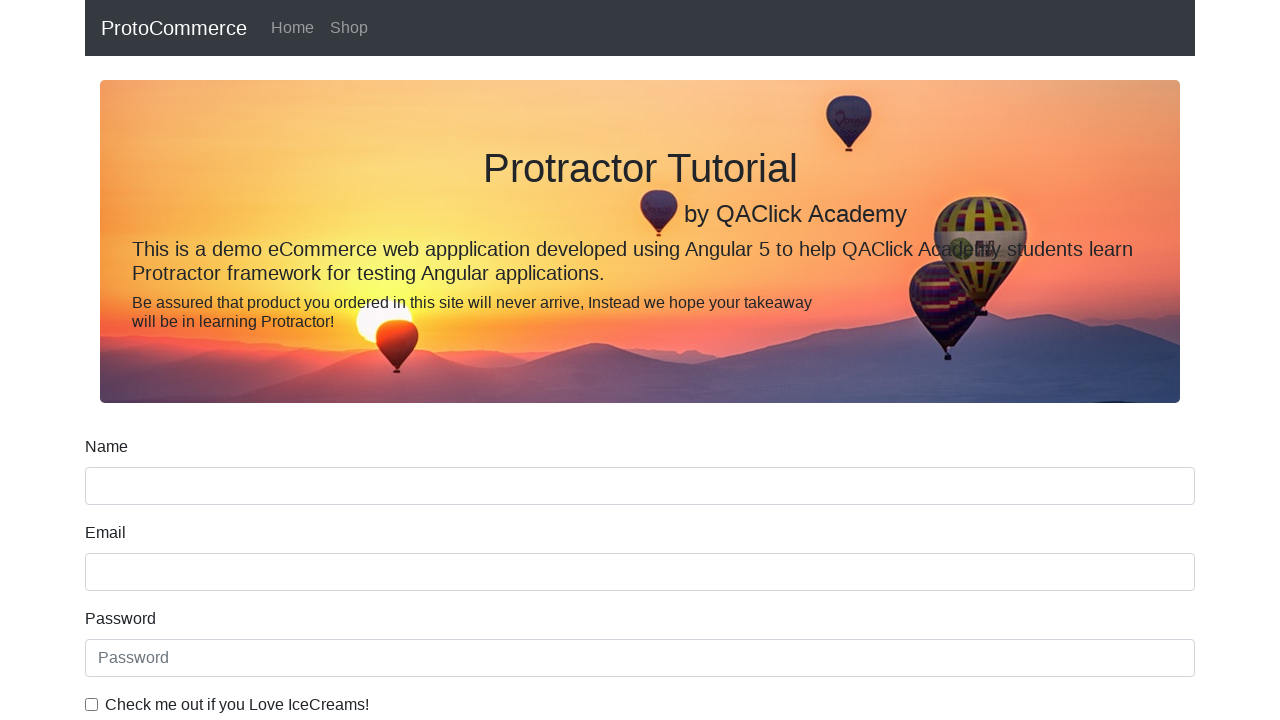

Filled name field with 'John Smith' on input[name='name']
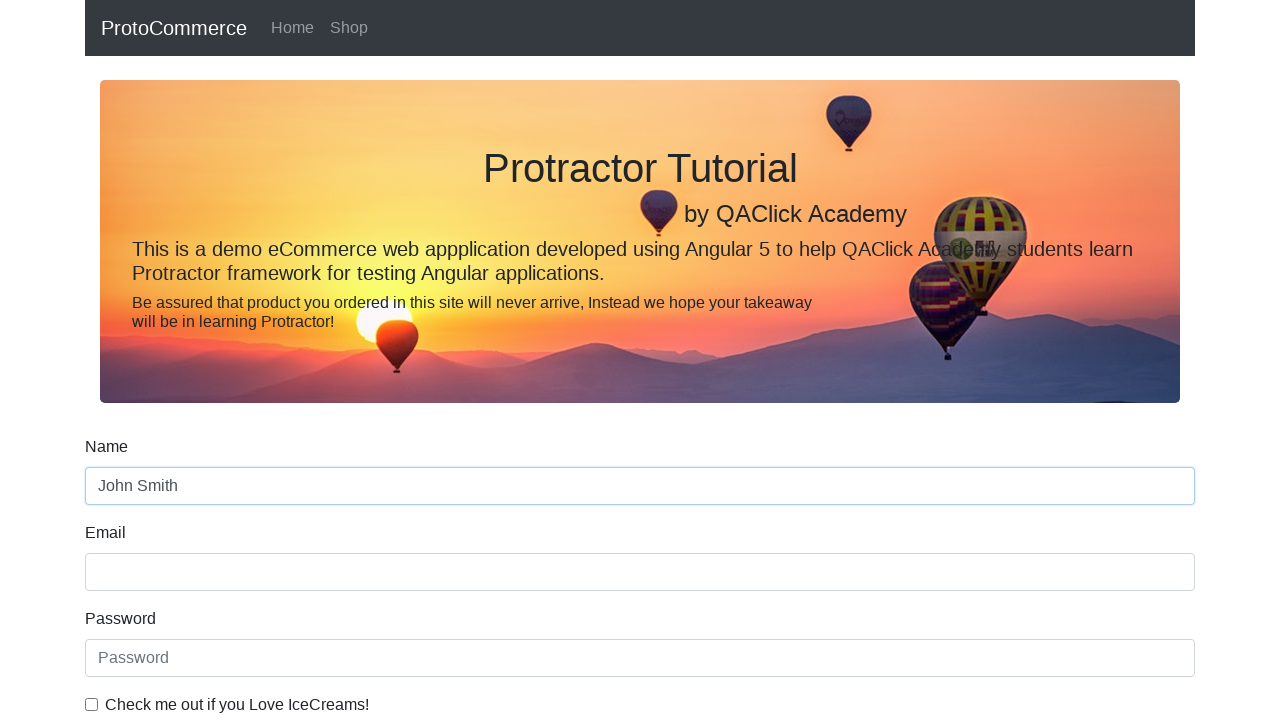

Filled email field with 'johnsmith@example.com' on input[name='email']
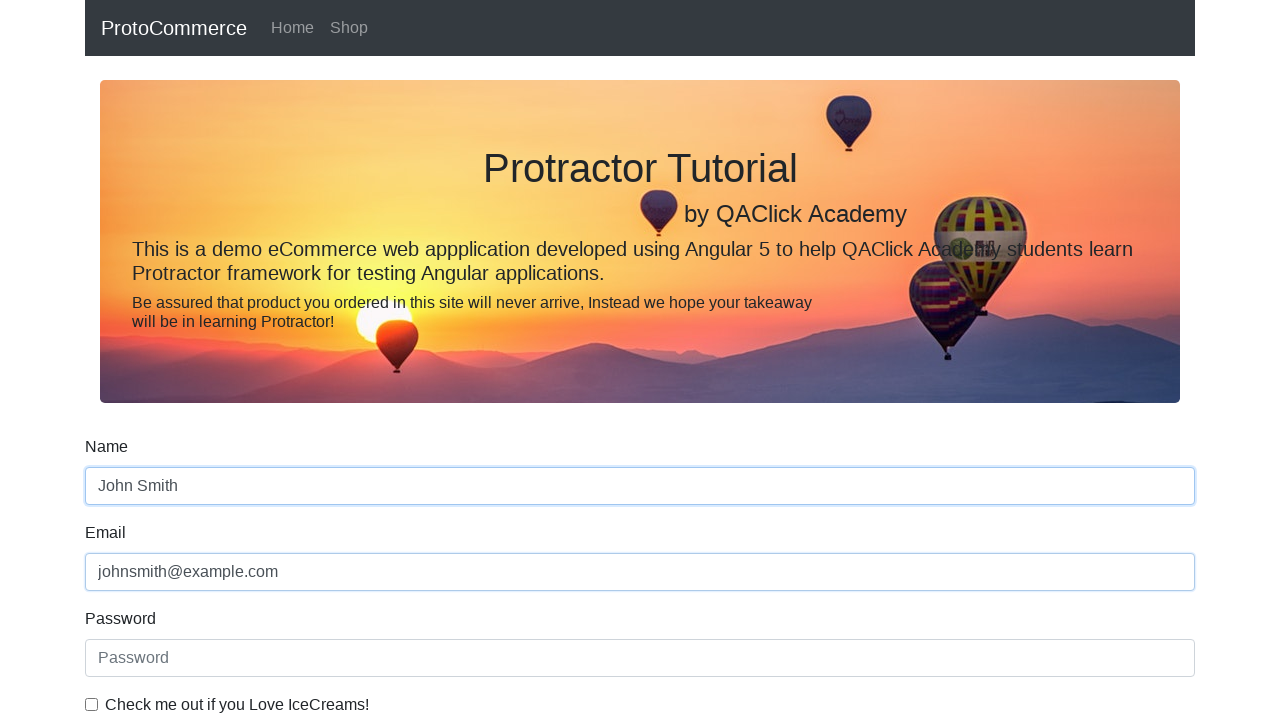

Filled password field with 'SecurePass123!' on #exampleInputPassword1
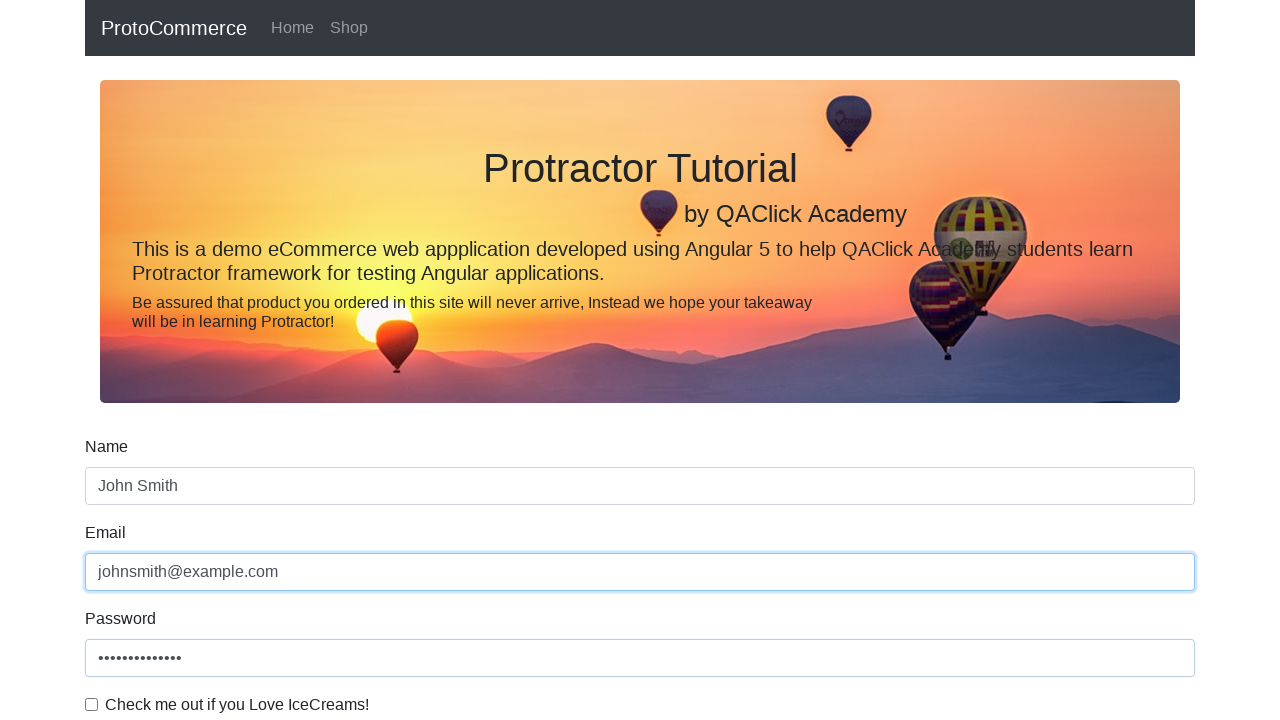

Clicked gender dropdown to open options at (640, 360) on #exampleFormControlSelect1
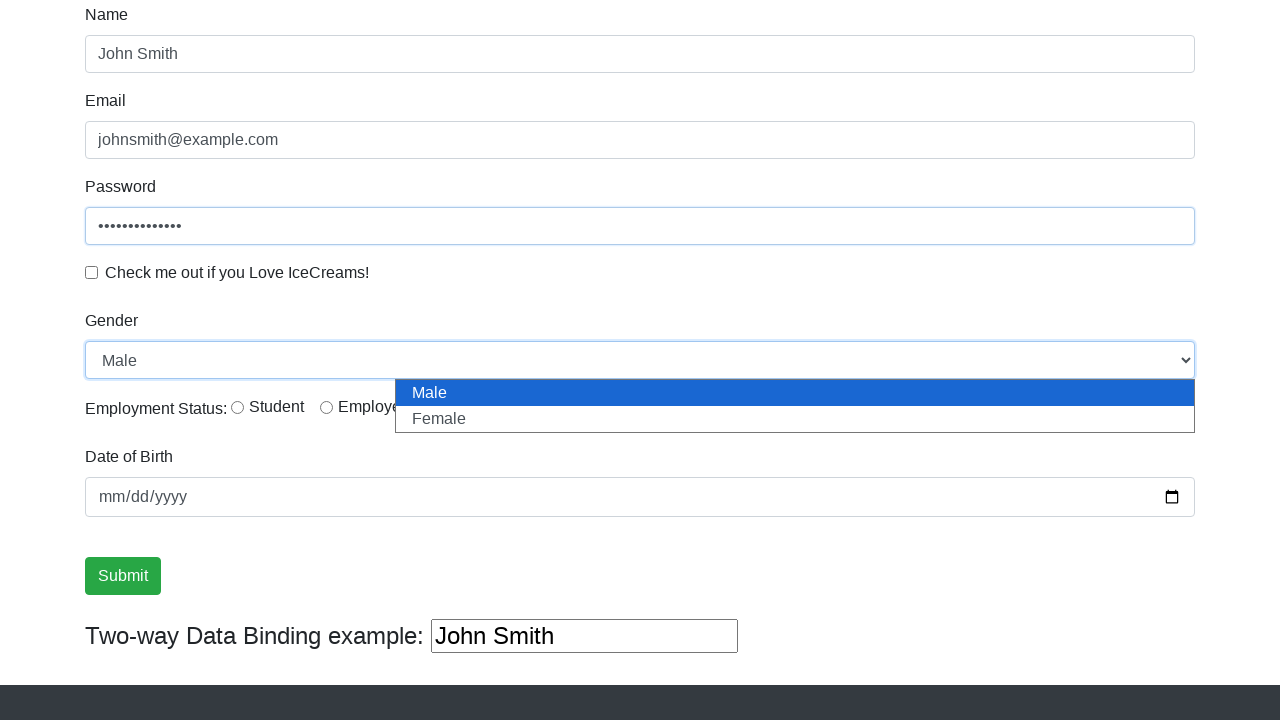

Selected 'Male' from gender dropdown on #exampleFormControlSelect1
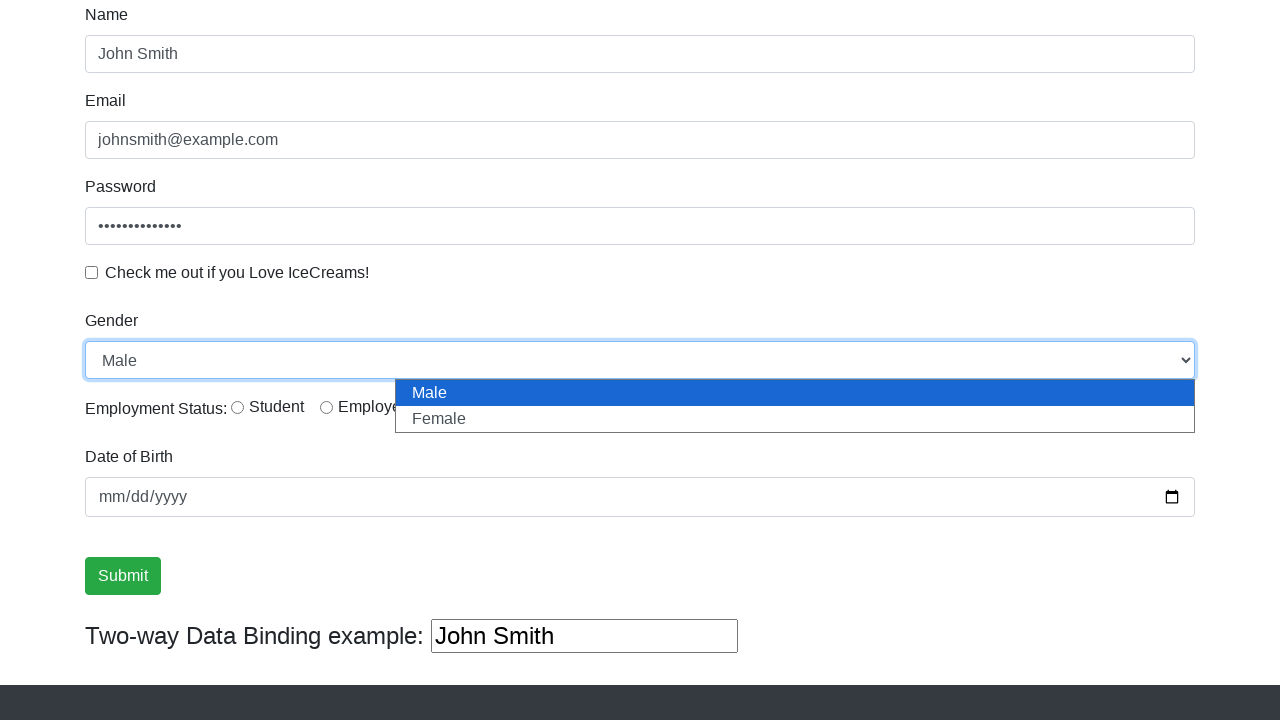

Selected 'Employed' employment status radio button at (374, 407) on xpath=//label[normalize-space()='Employed']
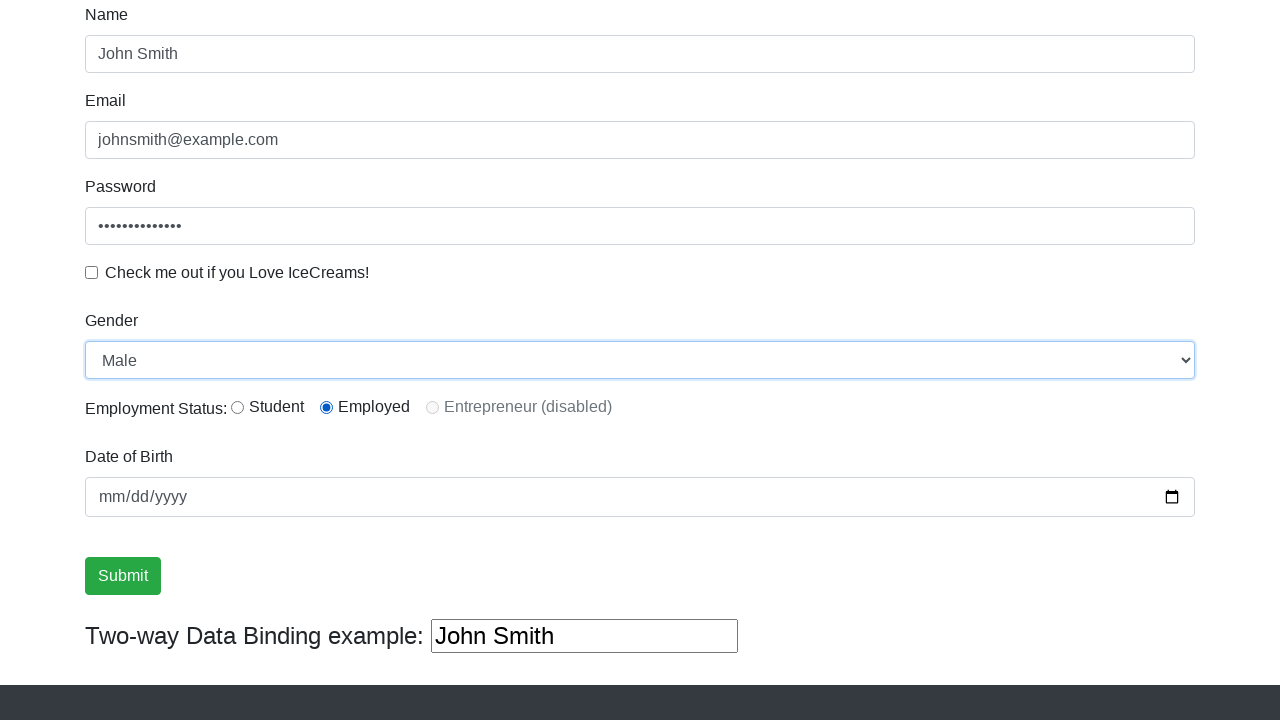

Filled date of birth field with '1990-05-15' on input[name='bday']
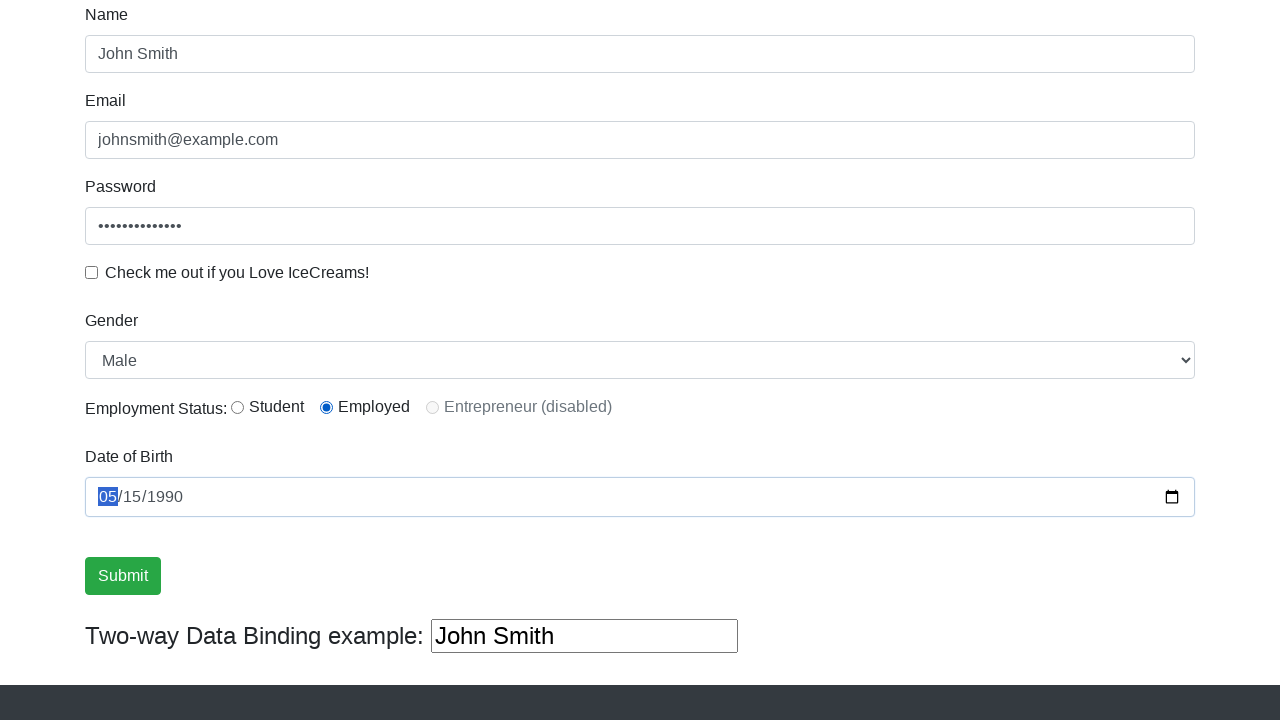

Verified submit button is enabled
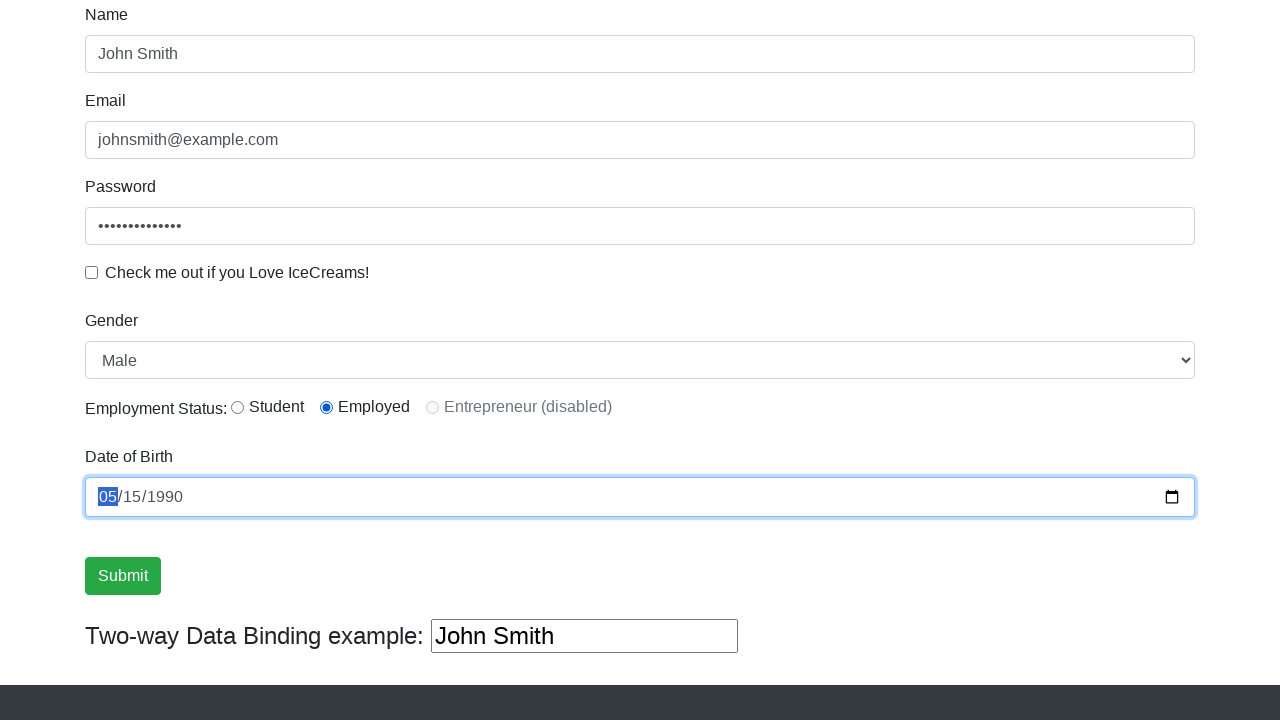

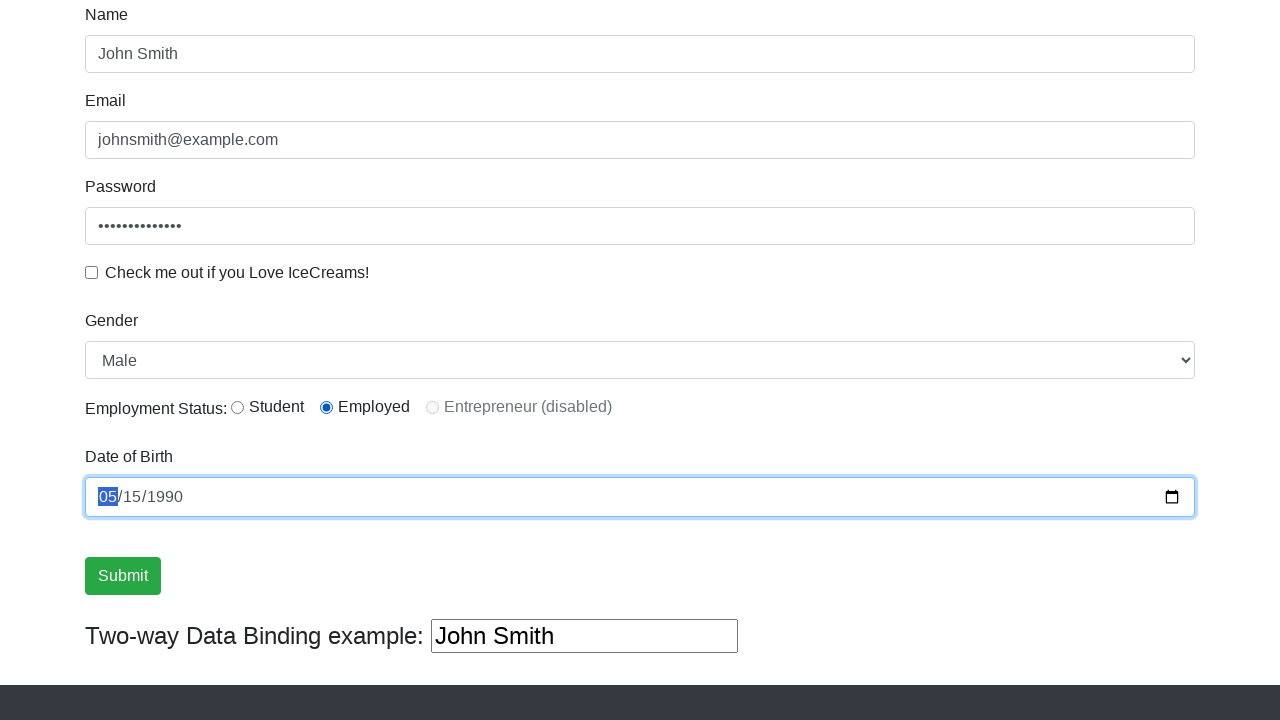